Tests drag and drop functionality by dragging a ball element into two different drop zones and verifying the drops are registered

Starting URL: https://v1.training-support.net/selenium/drag-drop

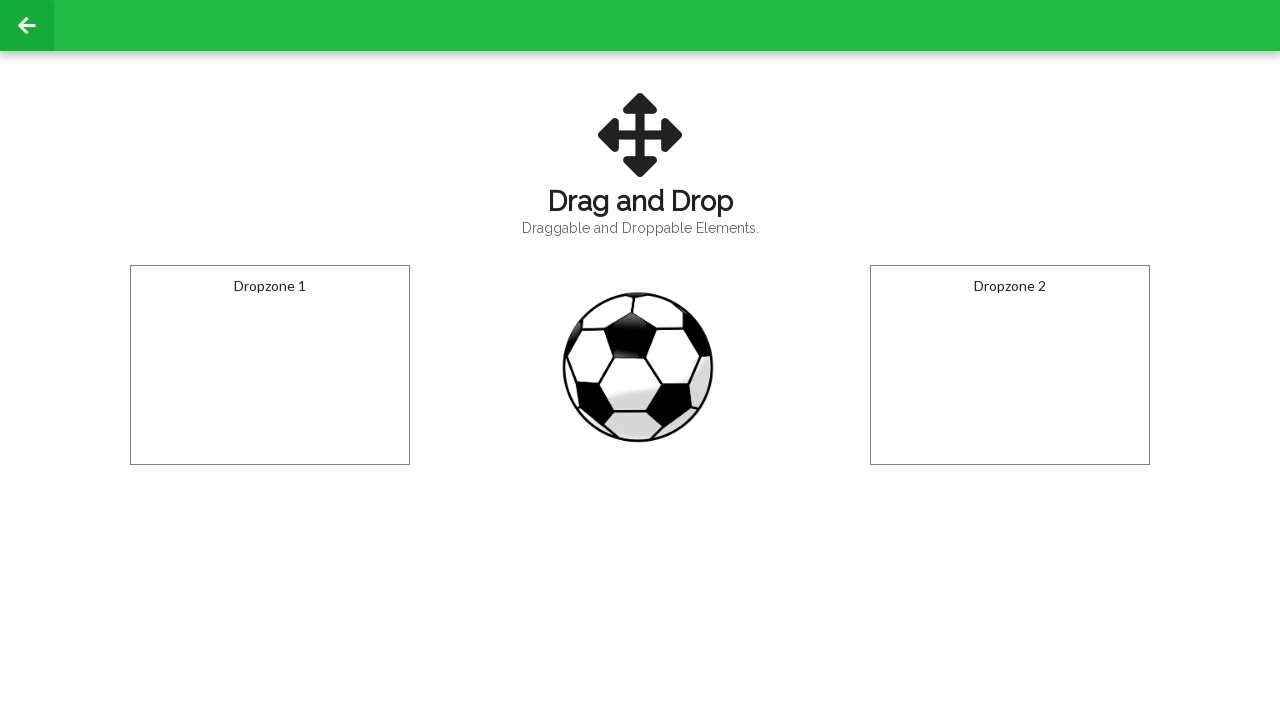

Located the draggable ball element
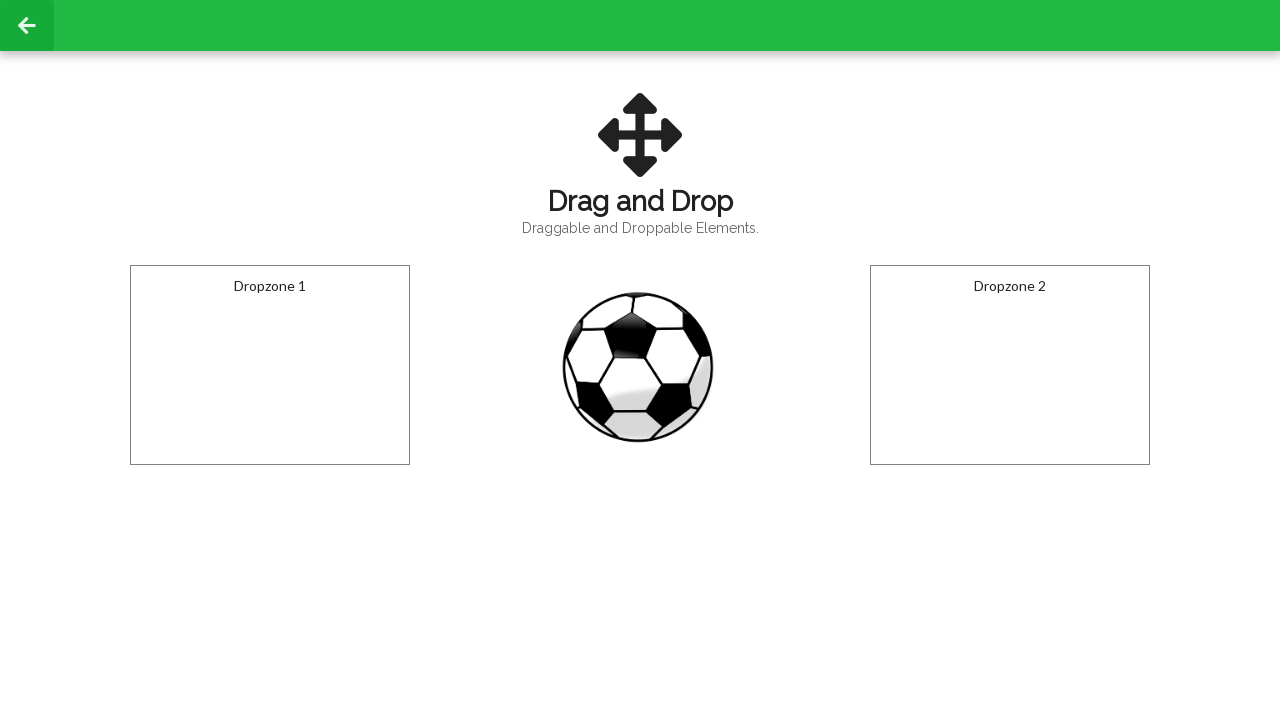

Located the first drop zone
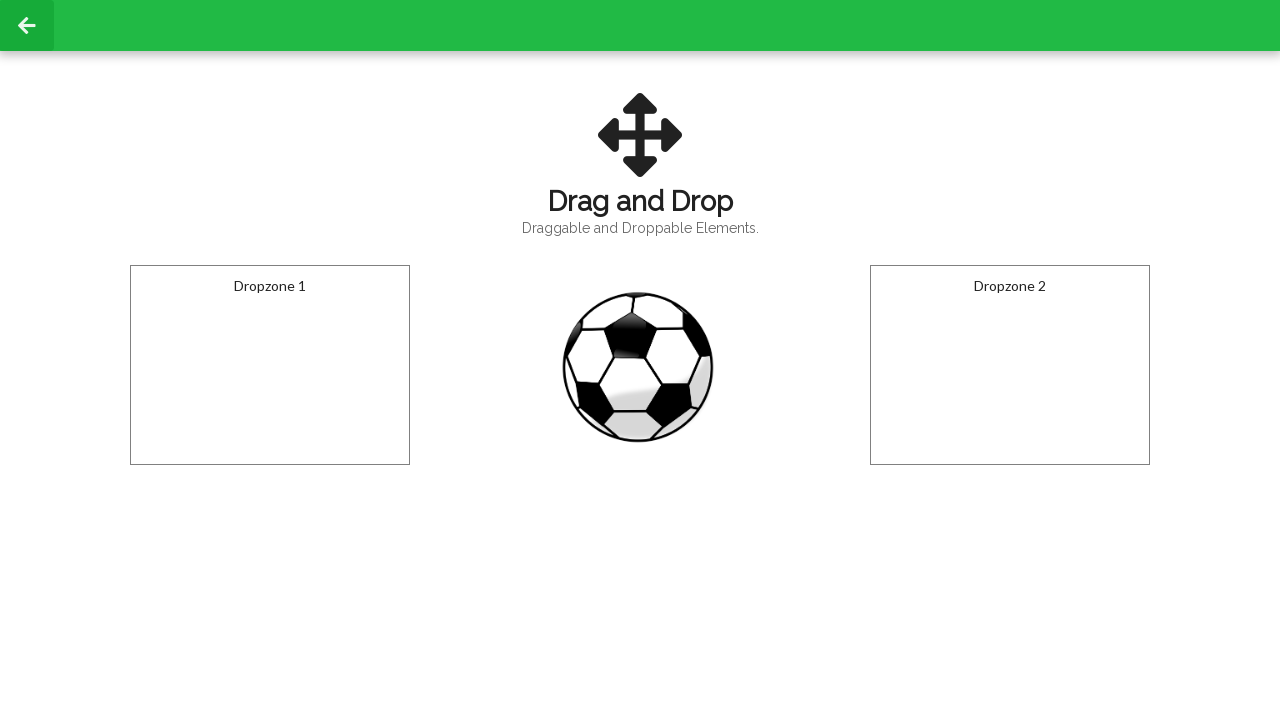

Located the second drop zone
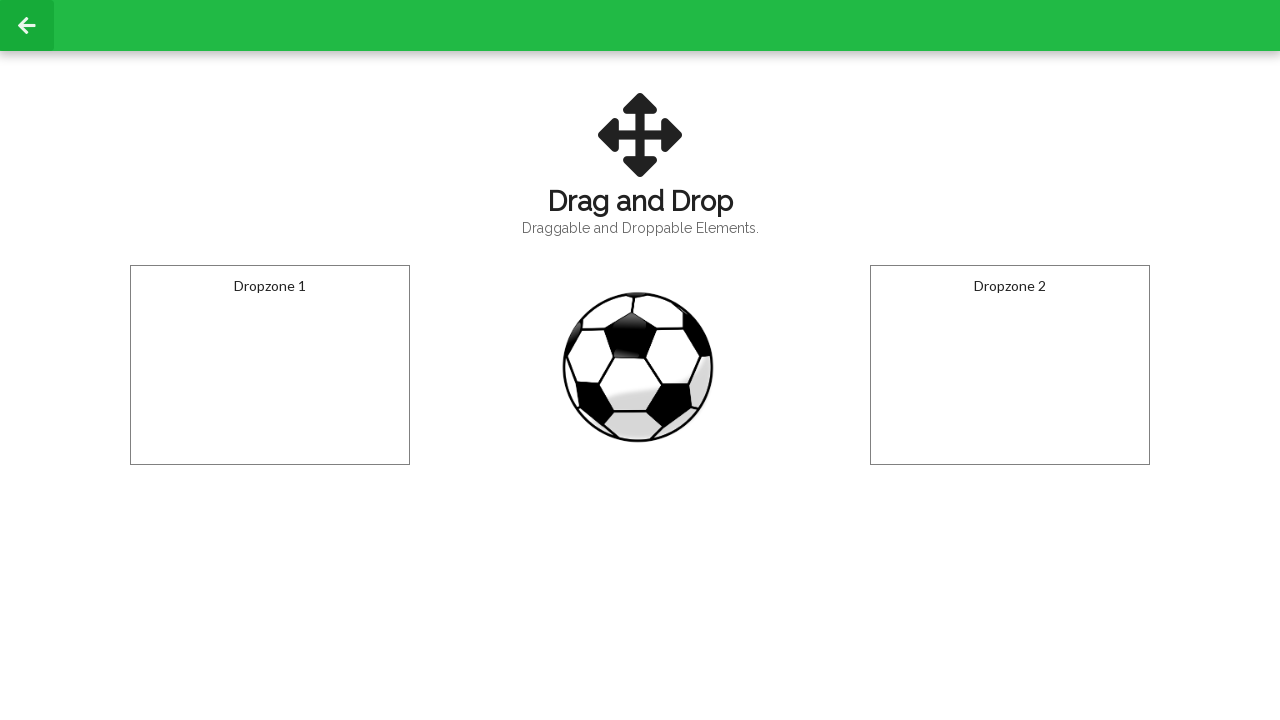

Dragged the ball into the first drop zone at (270, 365)
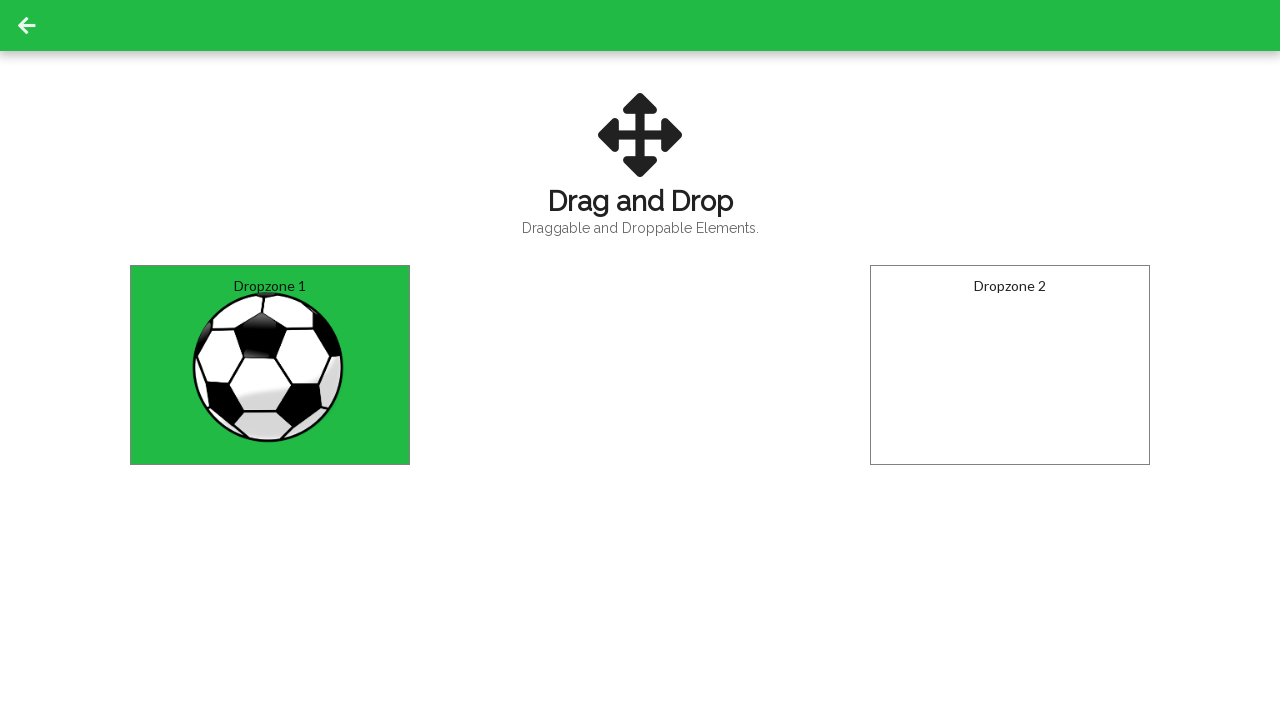

Confirmed the ball was dropped in the first drop zone
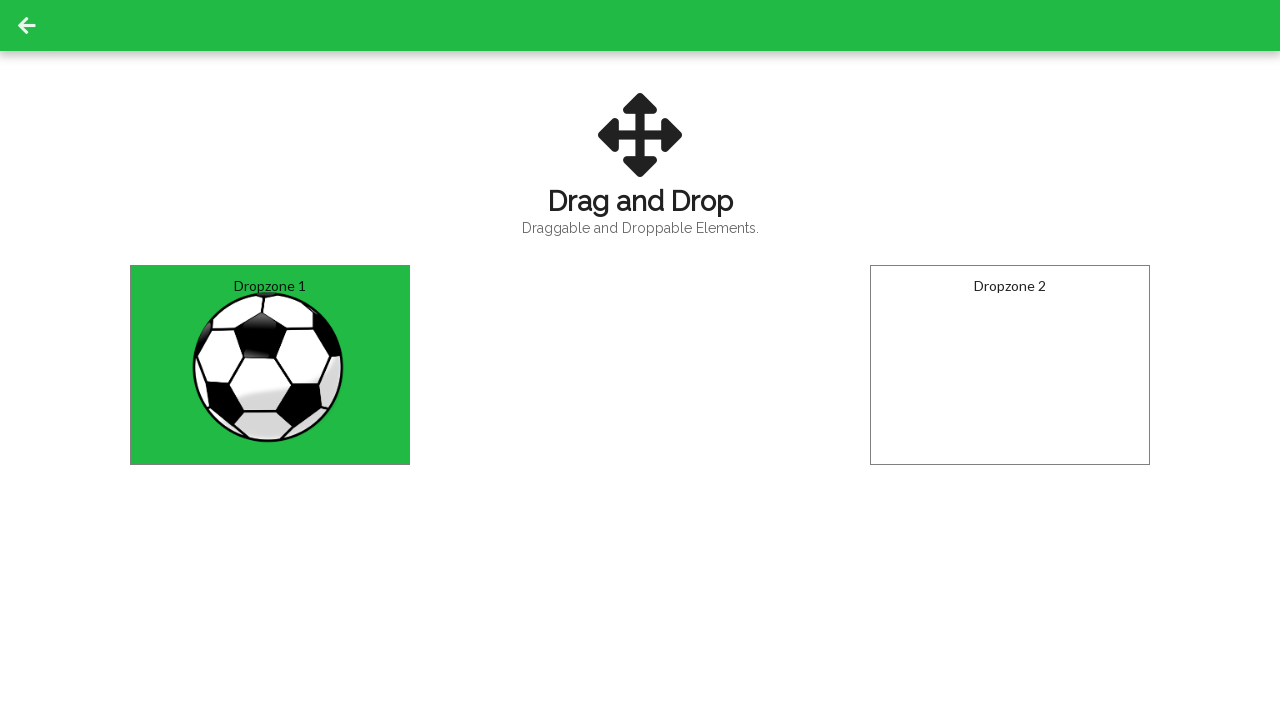

Dragged the ball into the second drop zone at (1010, 365)
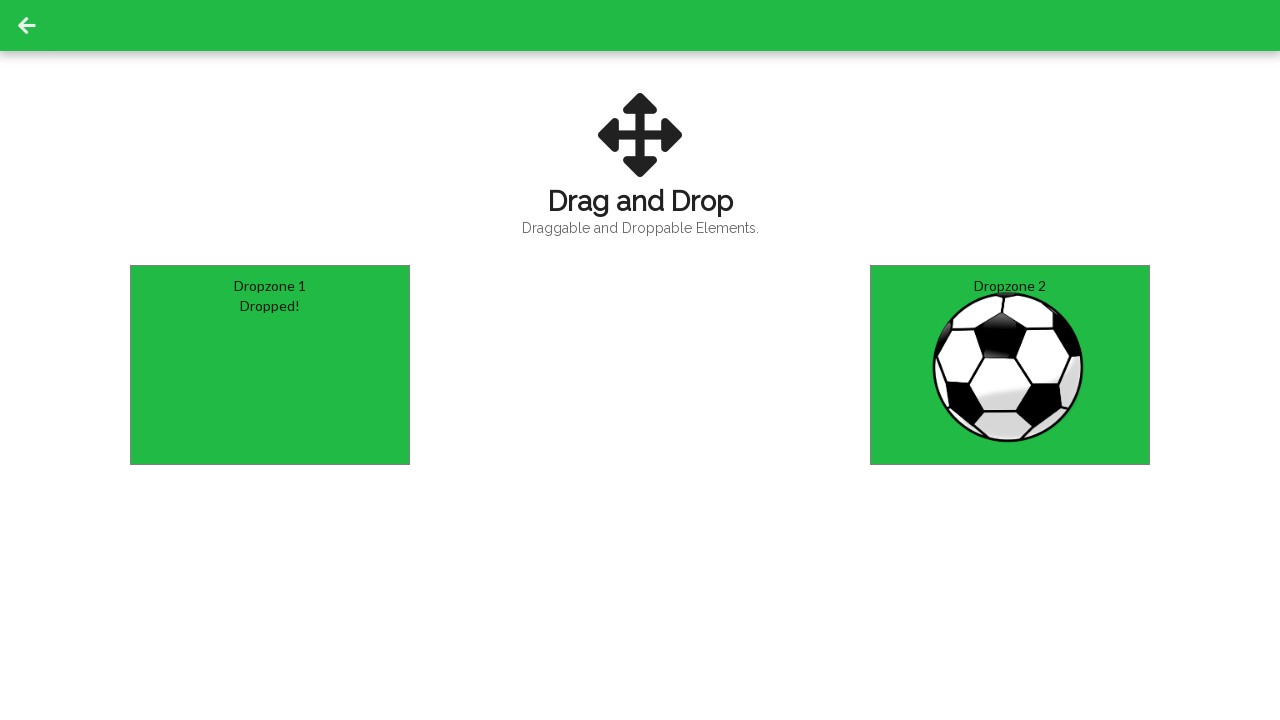

Confirmed the ball was dropped in the second drop zone
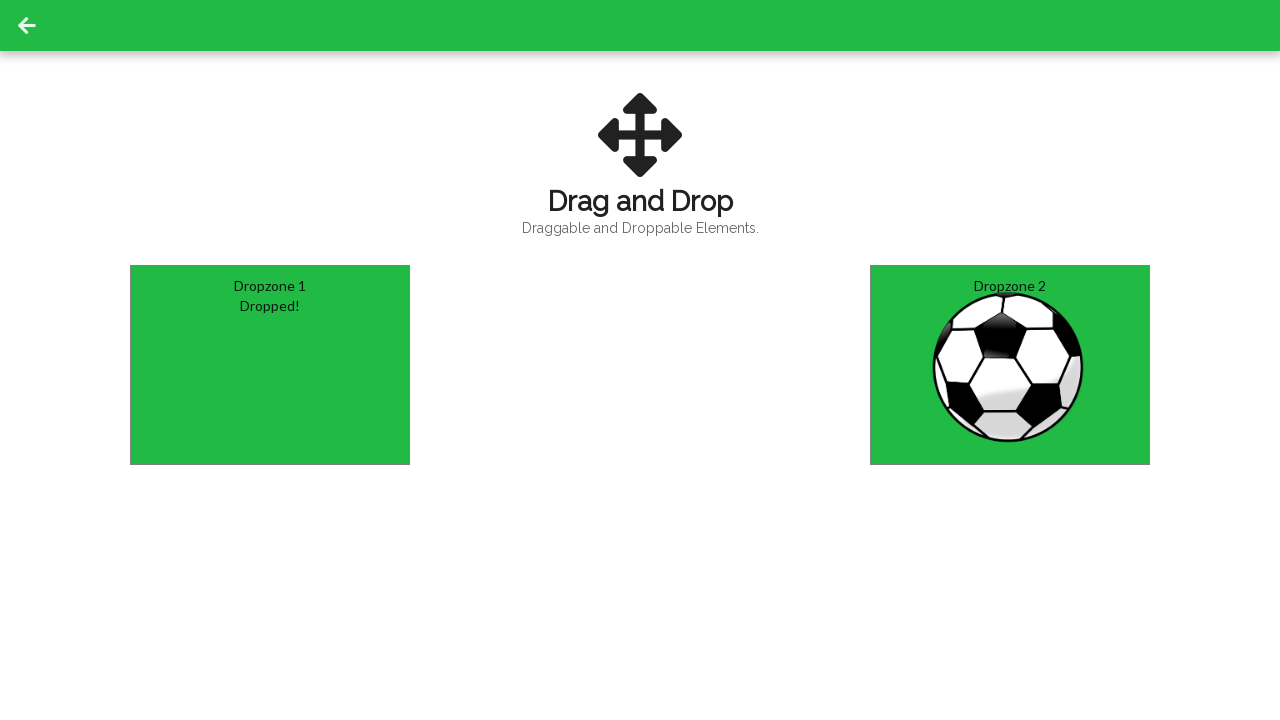

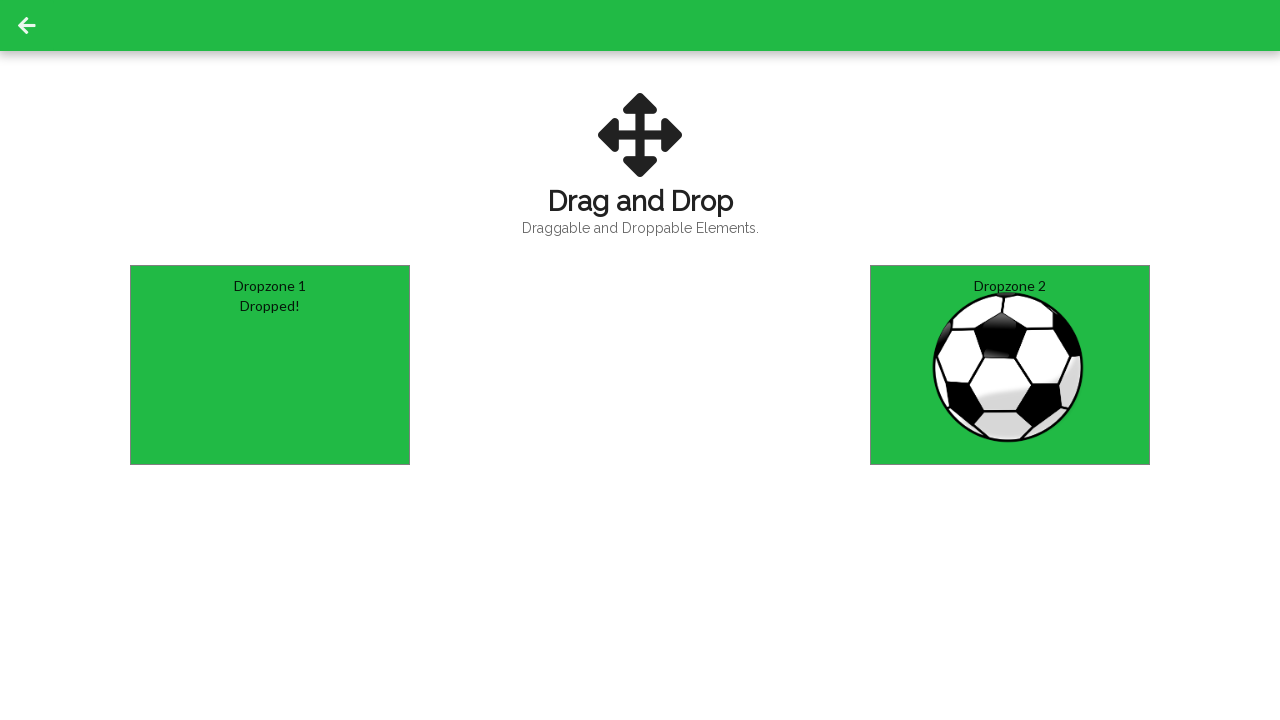